Tests hover functionality by hovering over an avatar and verifying that the caption with additional user information is displayed.

Starting URL: http://the-internet.herokuapp.com/hovers

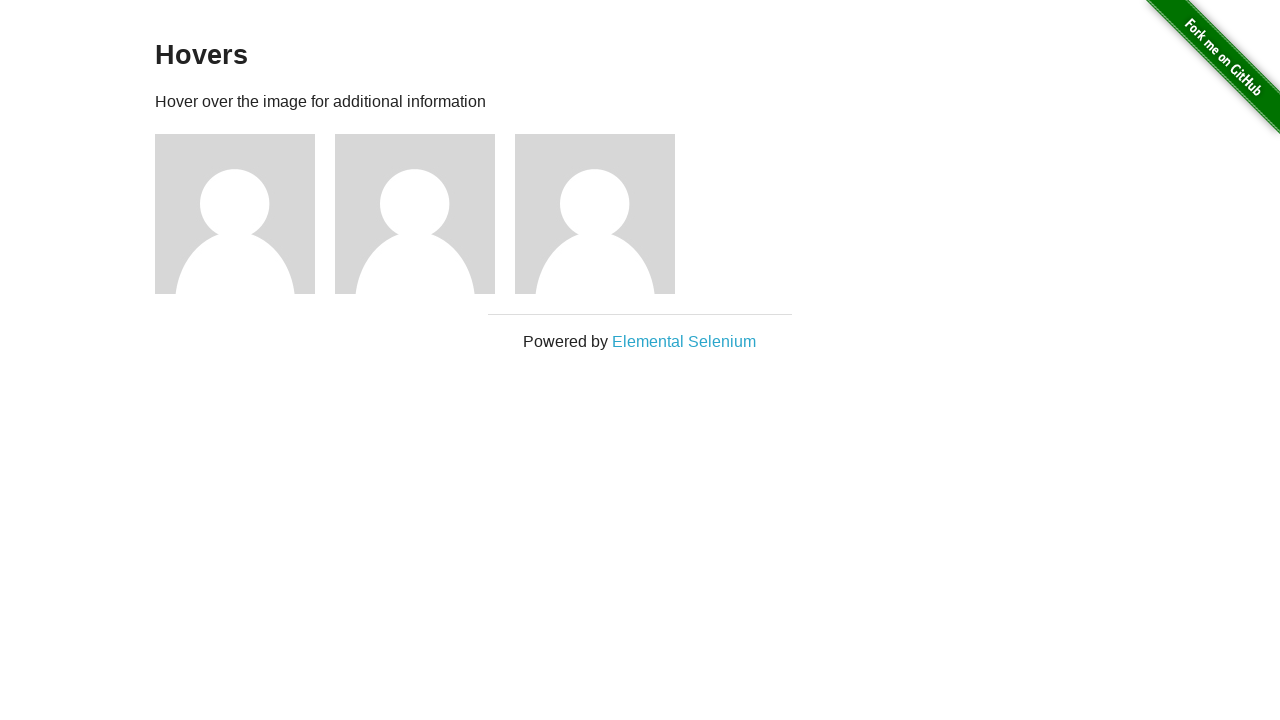

Hovered over the first avatar element at (245, 214) on .figure >> nth=0
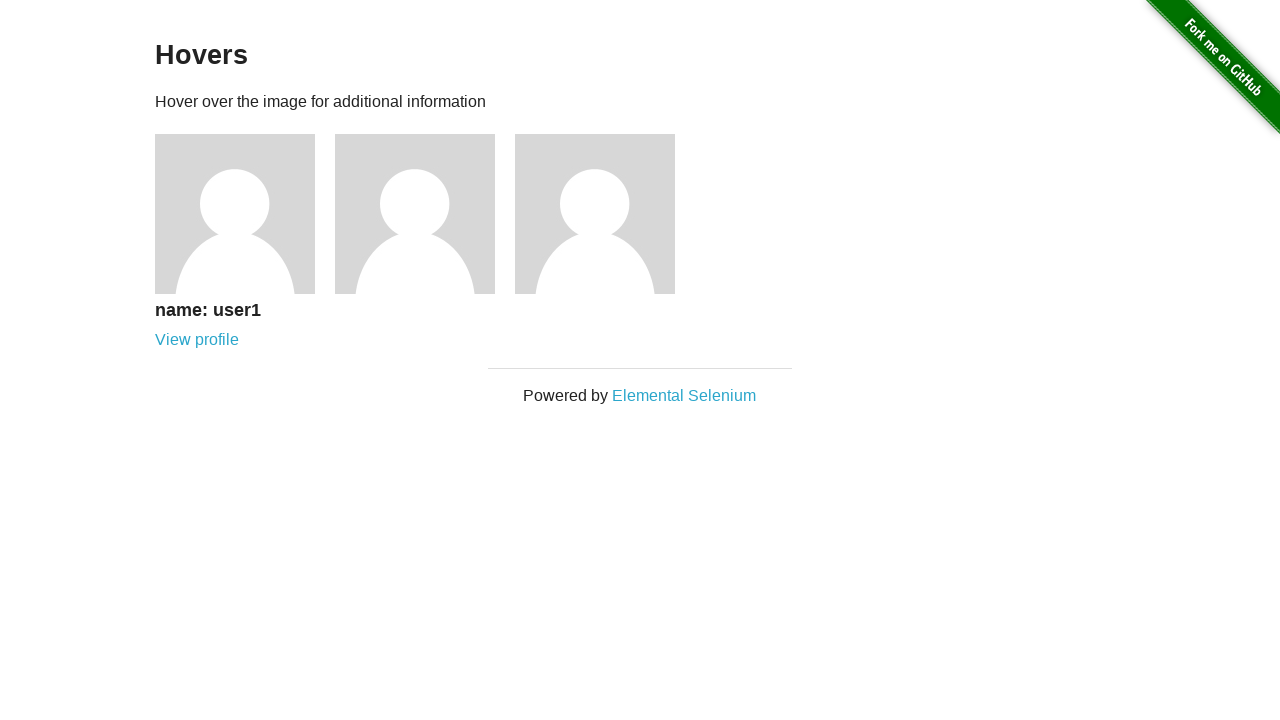

Verified that the caption with user information is visible on hover
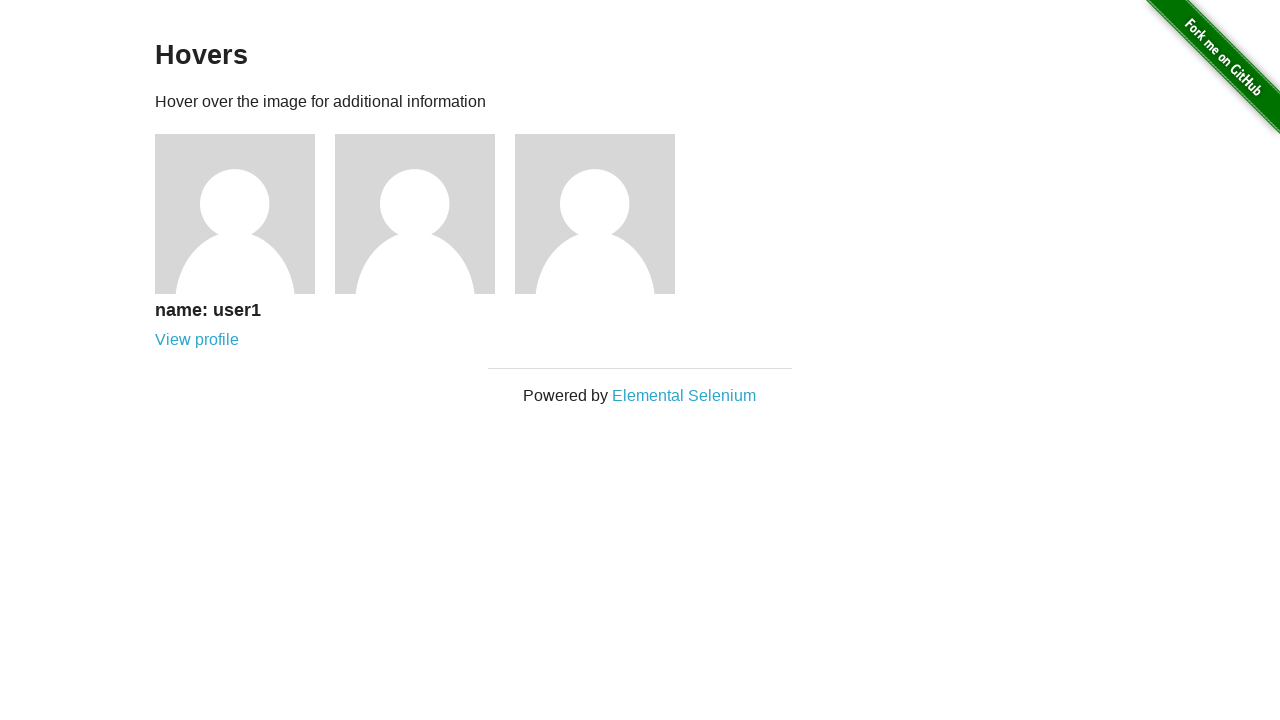

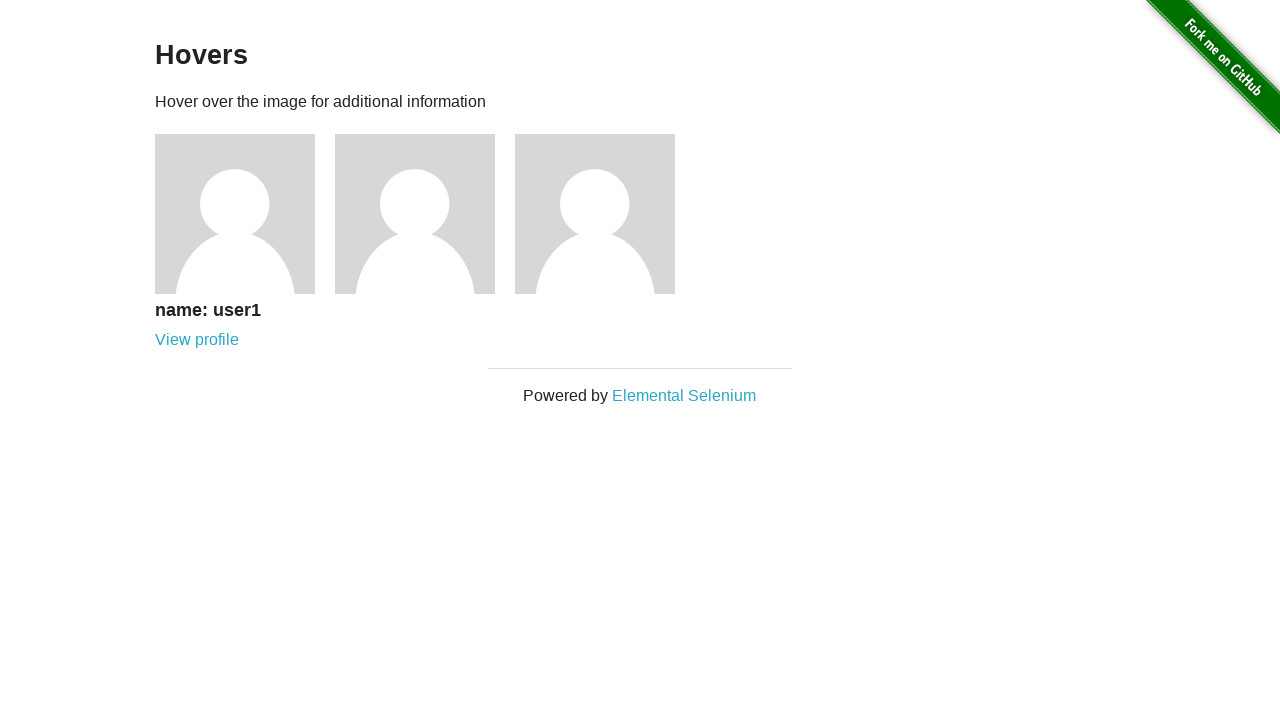